Navigates to a practice website and locates all links that contain the letter "A" in their text

Starting URL: https://practice.cydeo.com/

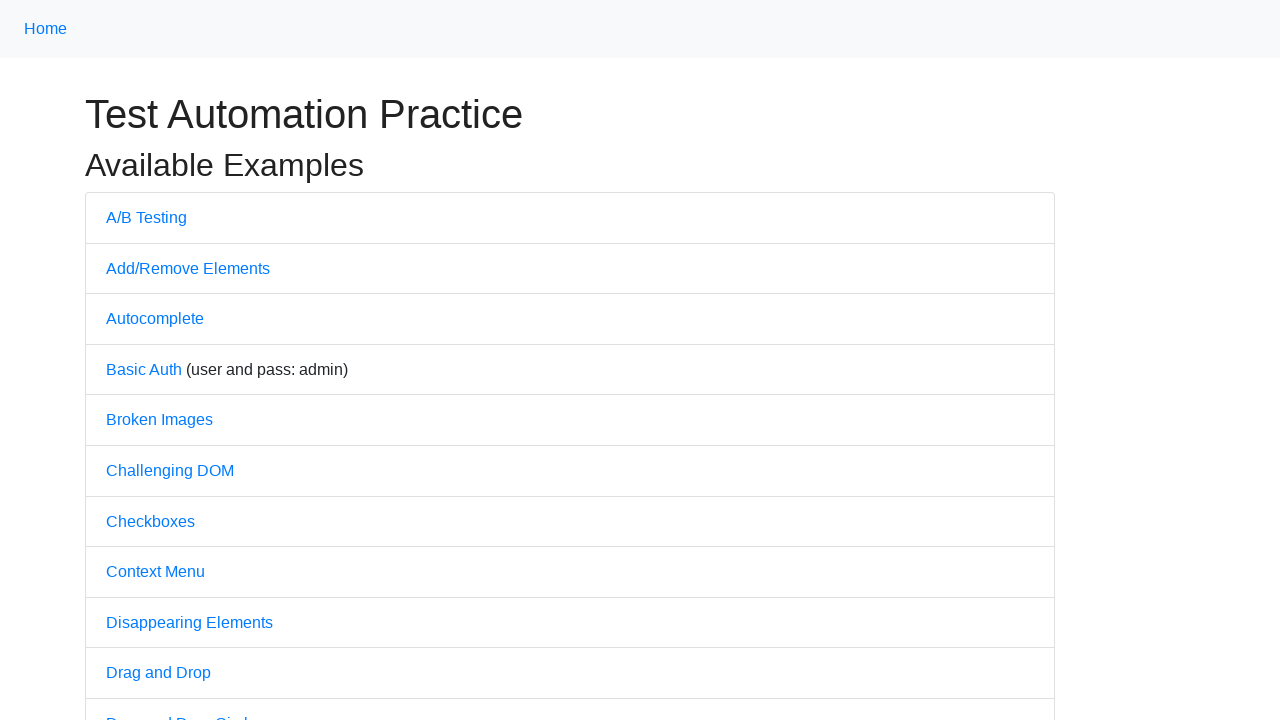

Navigated to practice website at https://practice.cydeo.com/
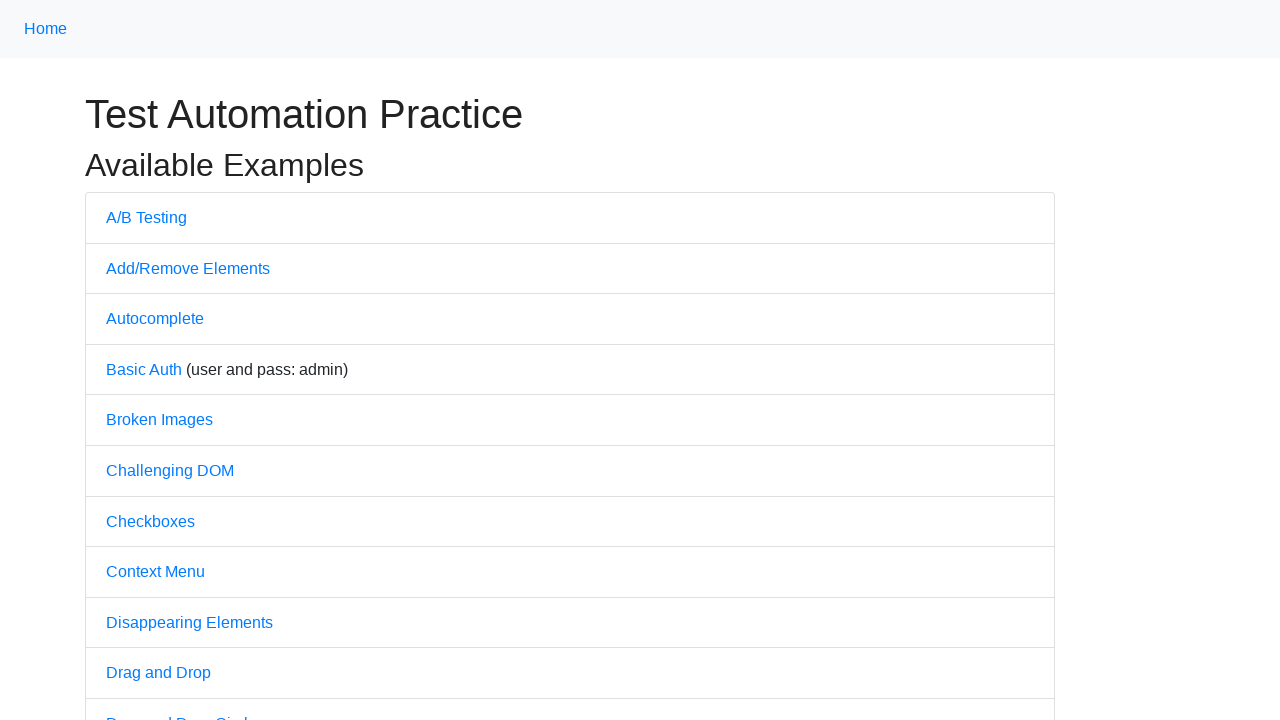

Located all links containing the letter 'A' in their text
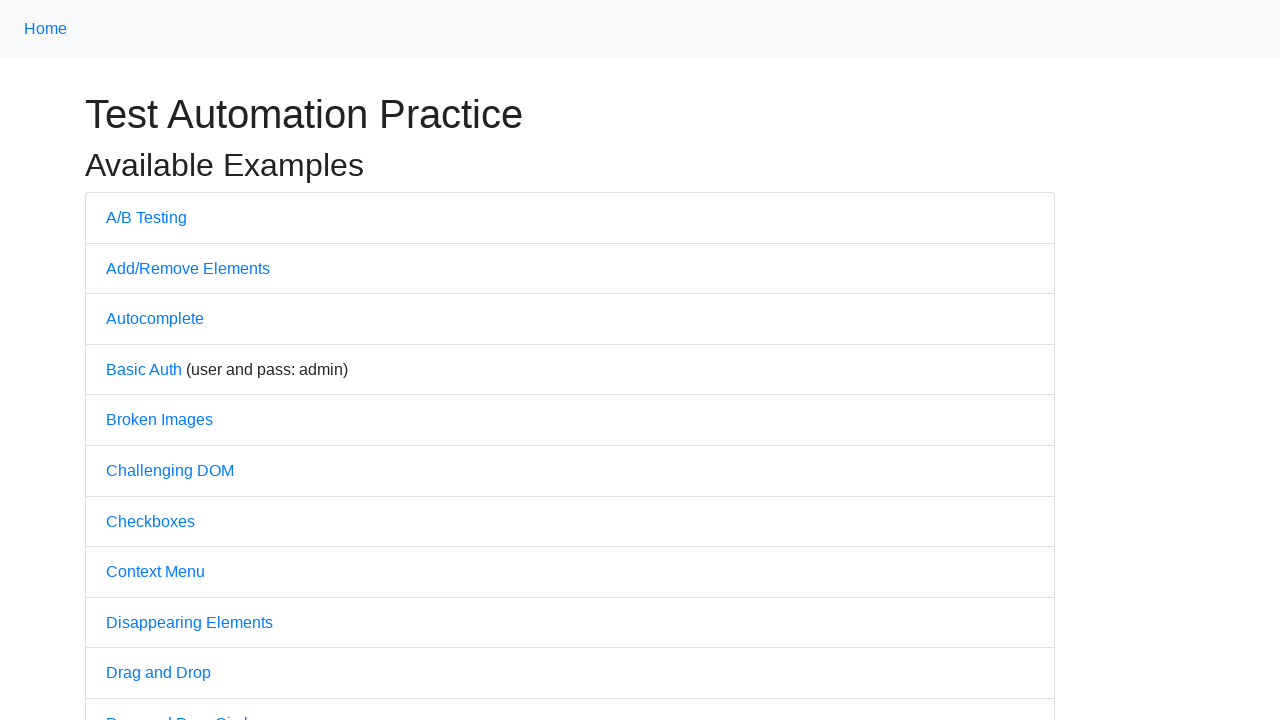

Verified that 7 links containing 'A' were found
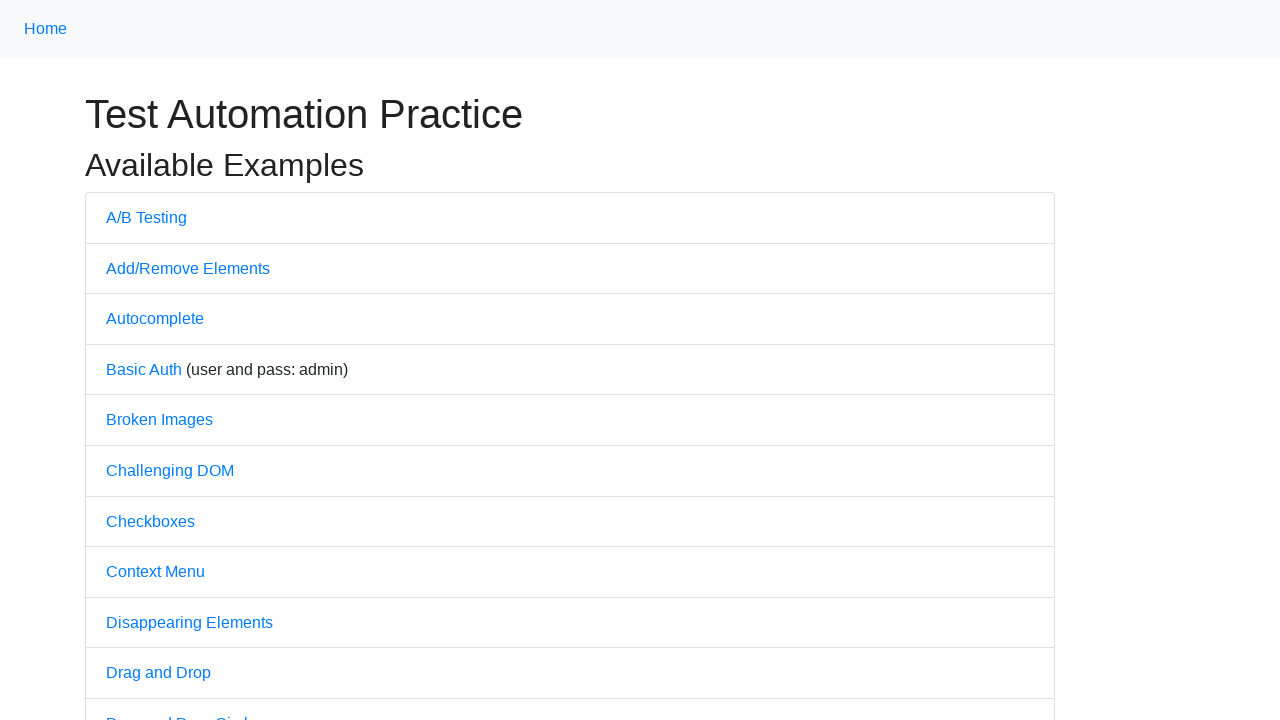

Scrolled link into view to verify accessibility
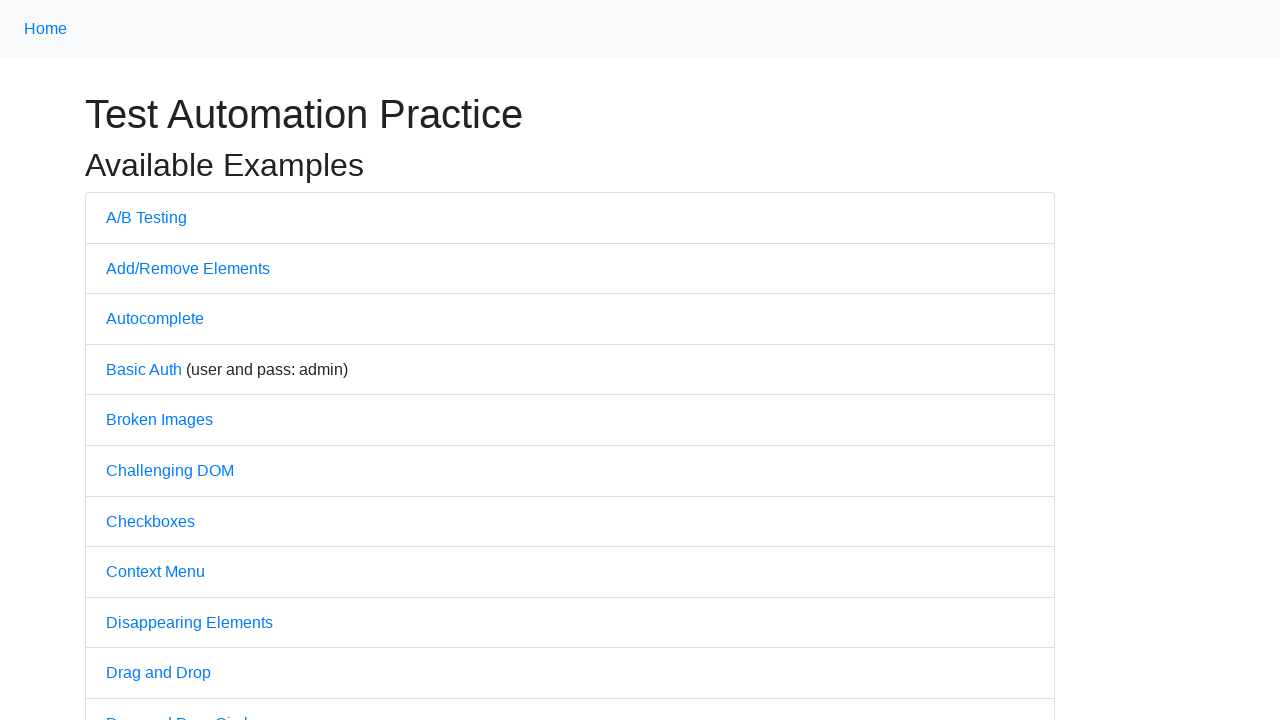

Scrolled link into view to verify accessibility
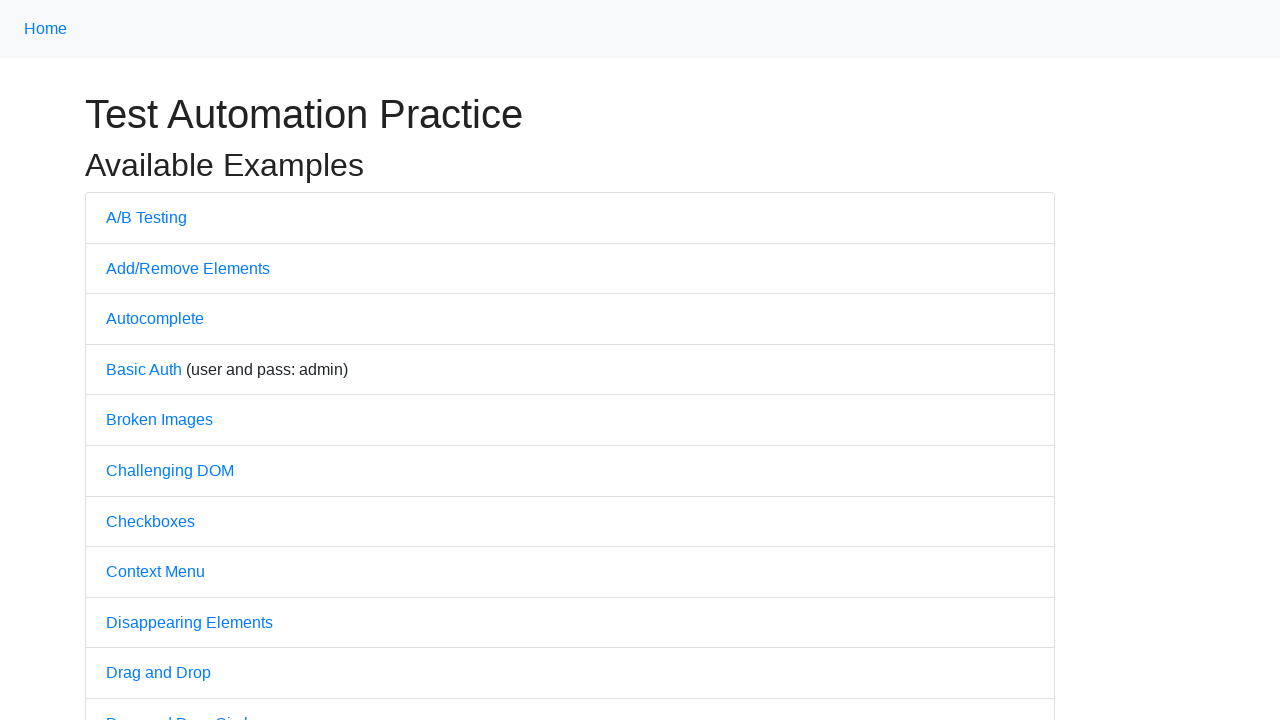

Scrolled link into view to verify accessibility
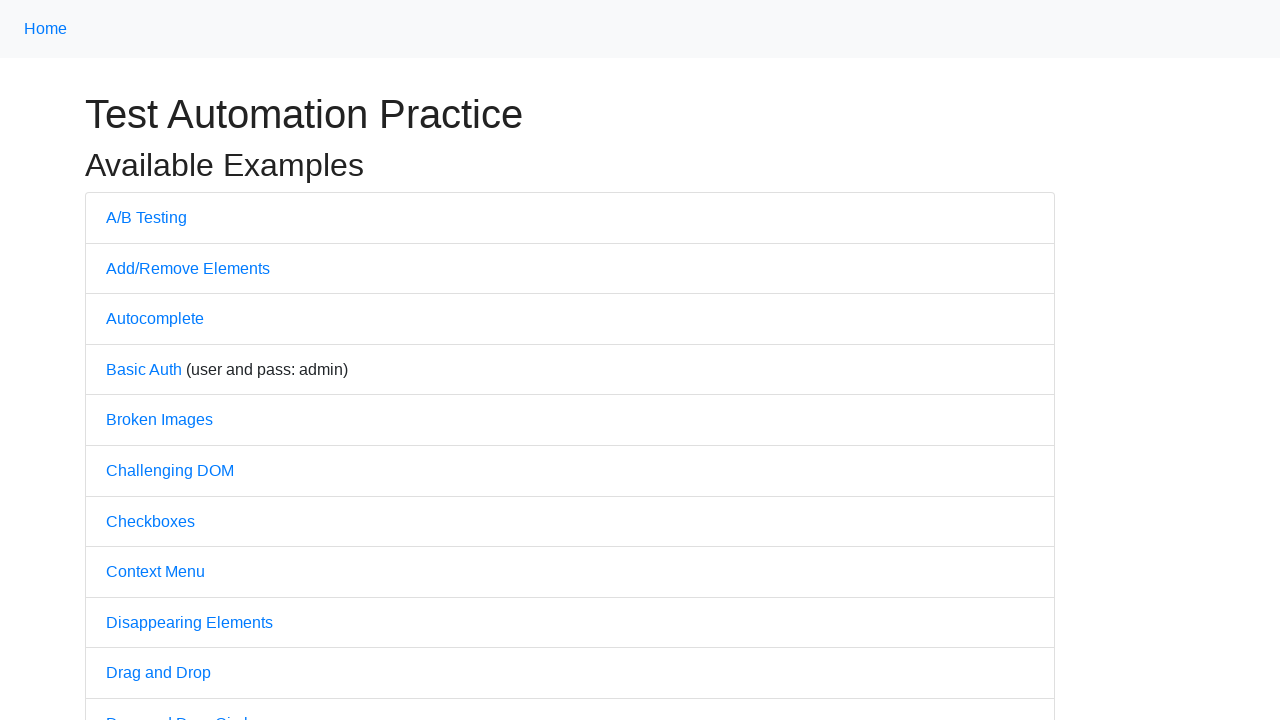

Scrolled link into view to verify accessibility
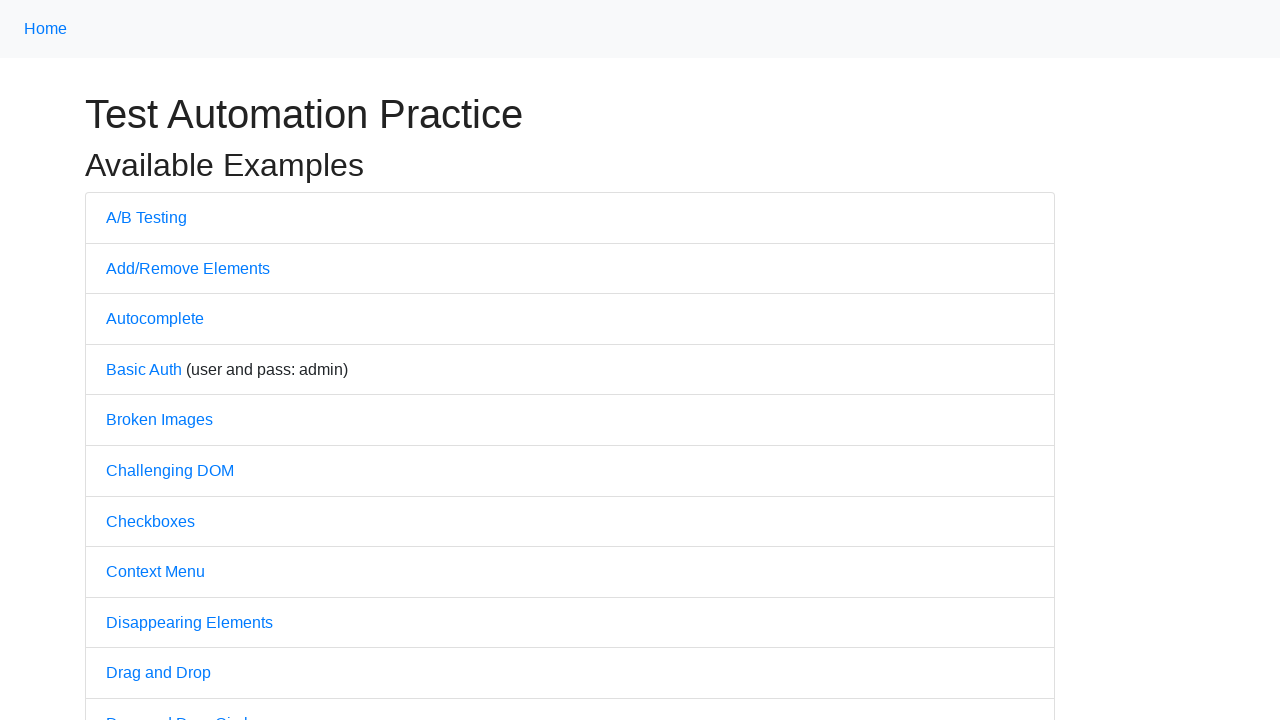

Scrolled link into view to verify accessibility
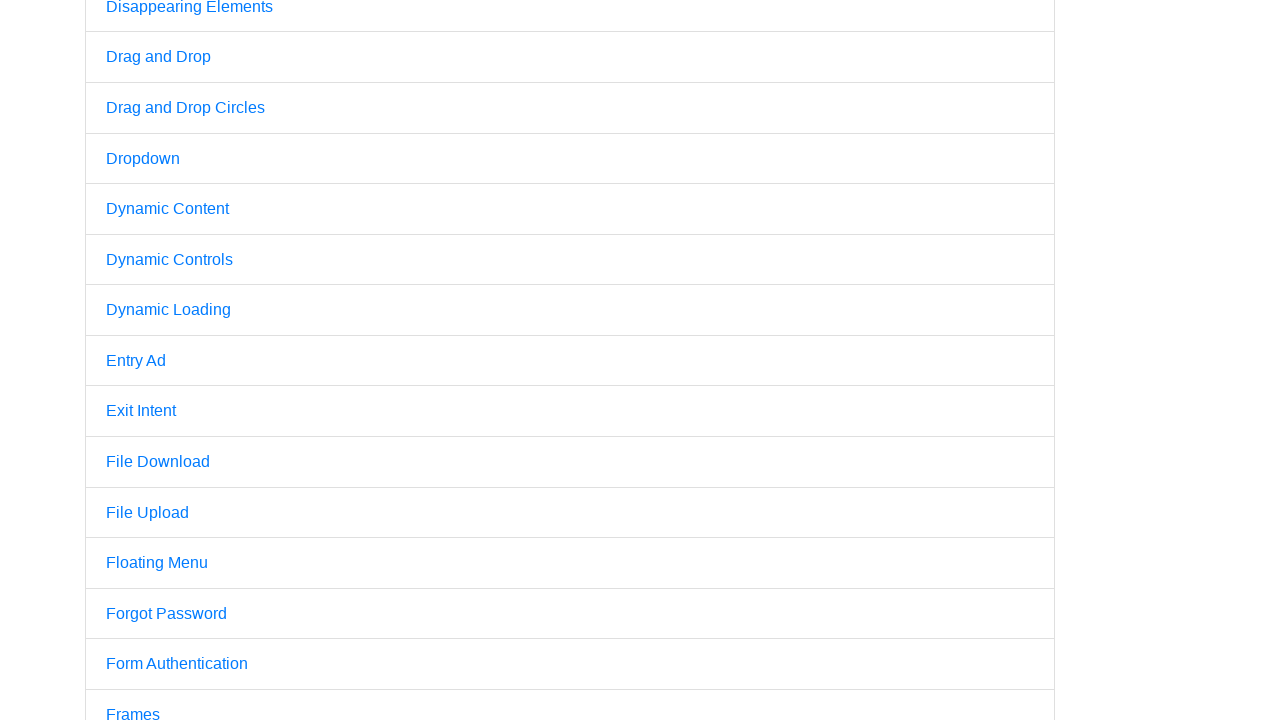

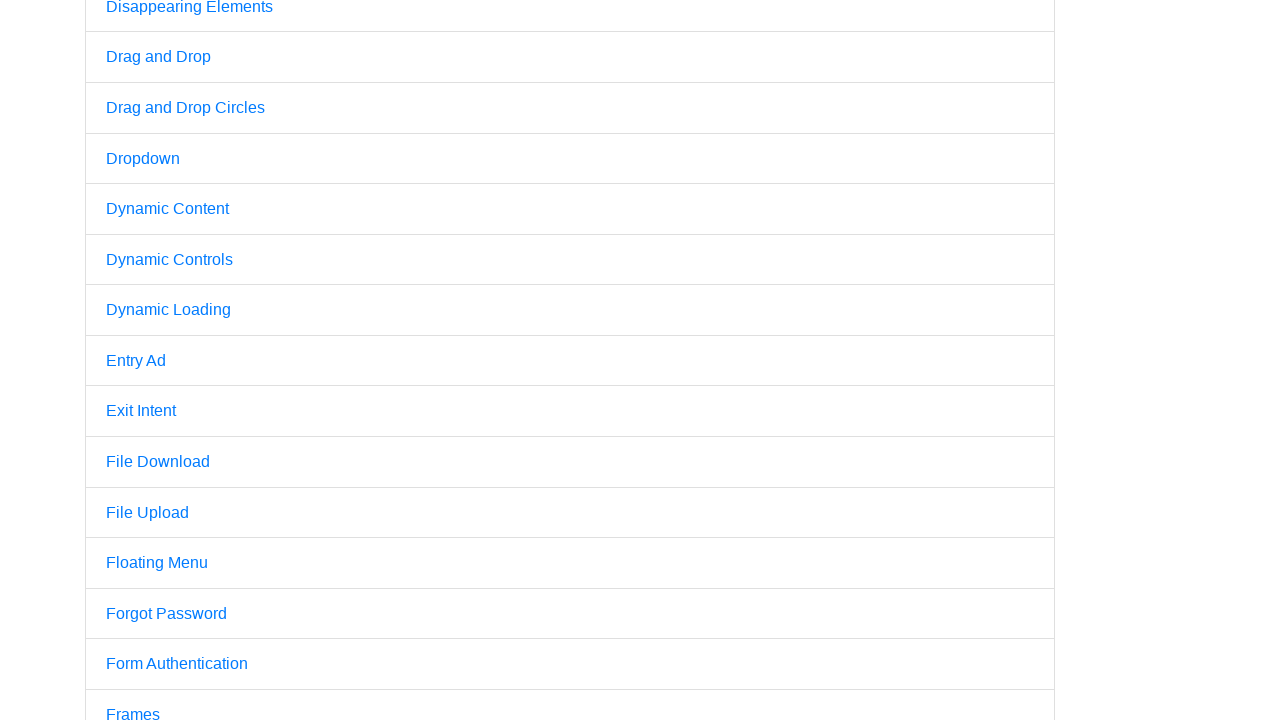